Navigates to a form page and interacts with a dropdown menu to verify all options are accessible

Starting URL: https://echoecho.com/htmlforms11.htm

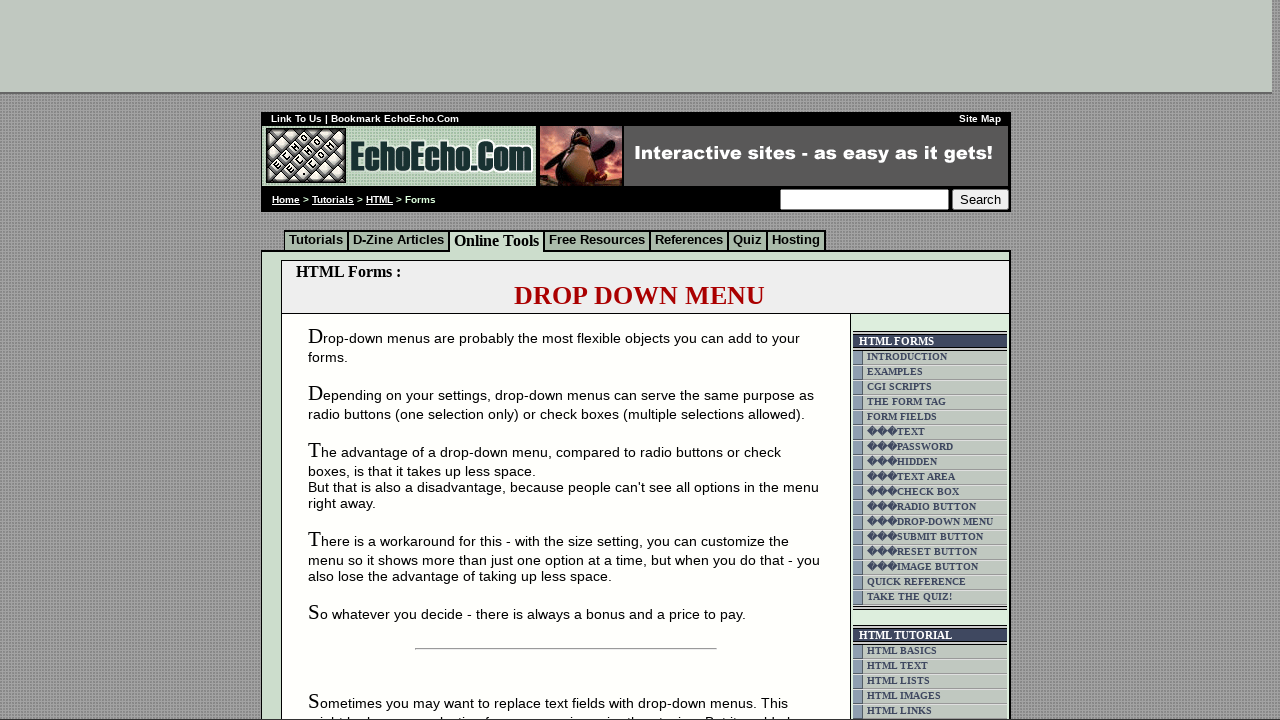

Located dropdown element with name 'mydropdown'
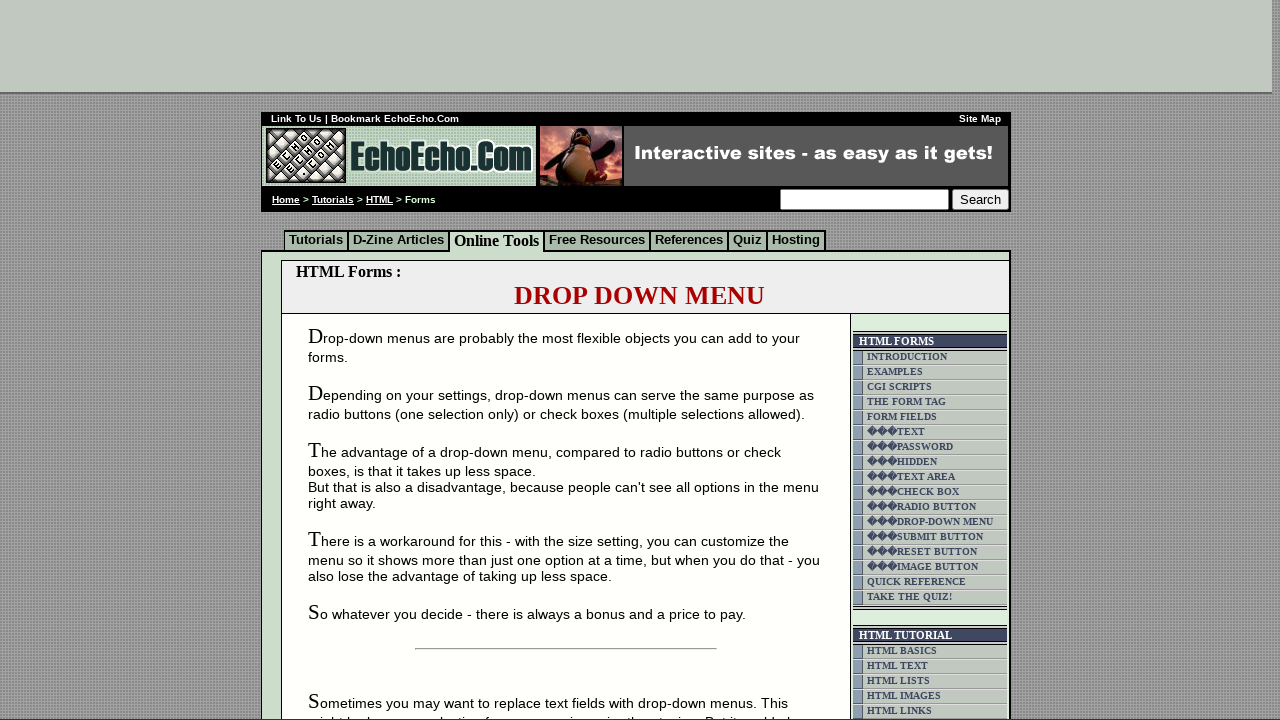

Retrieved all options from the dropdown menu
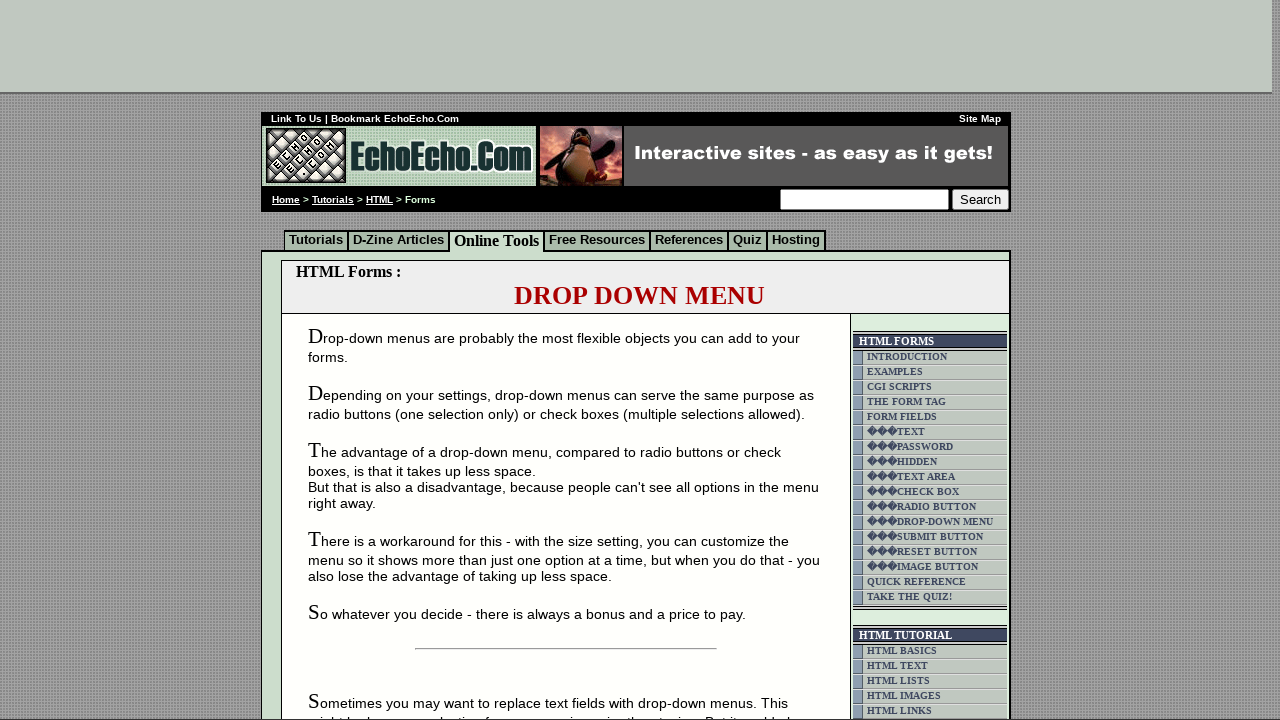

Verified dropdown element is present on the page
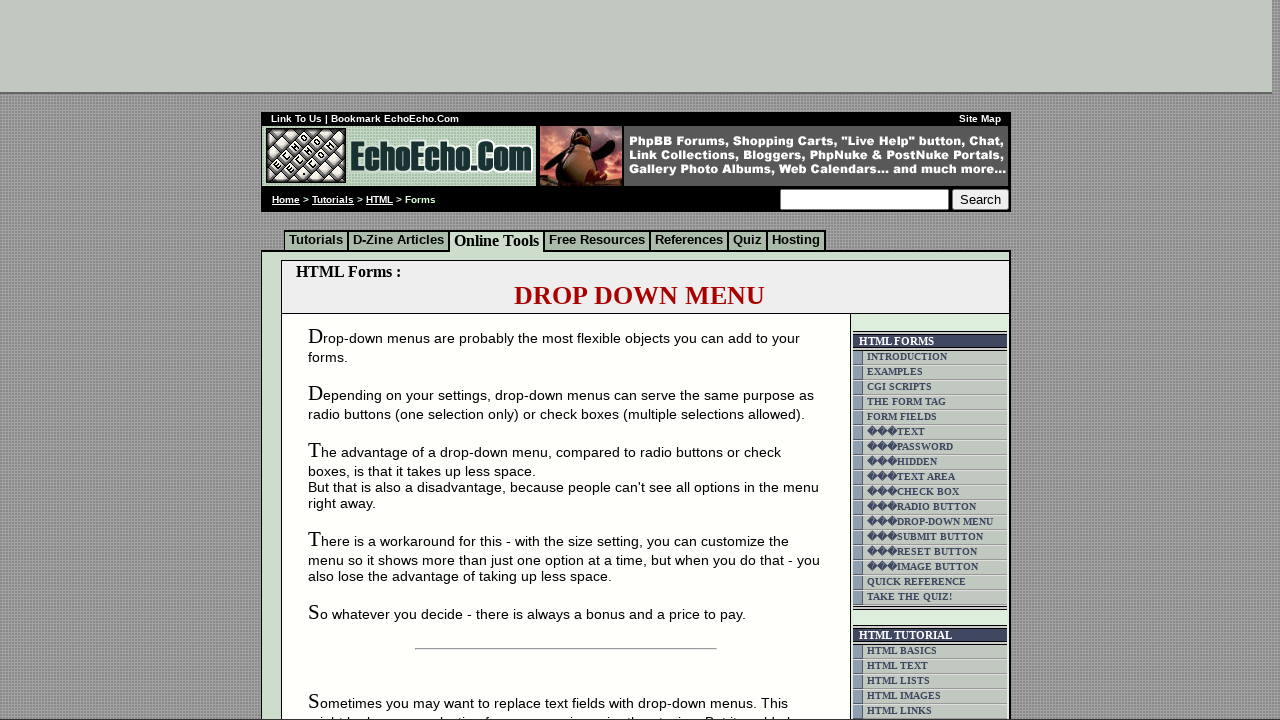

Clicked on the dropdown to verify it is interactable at (389, 360) on select[name='mydropdown']
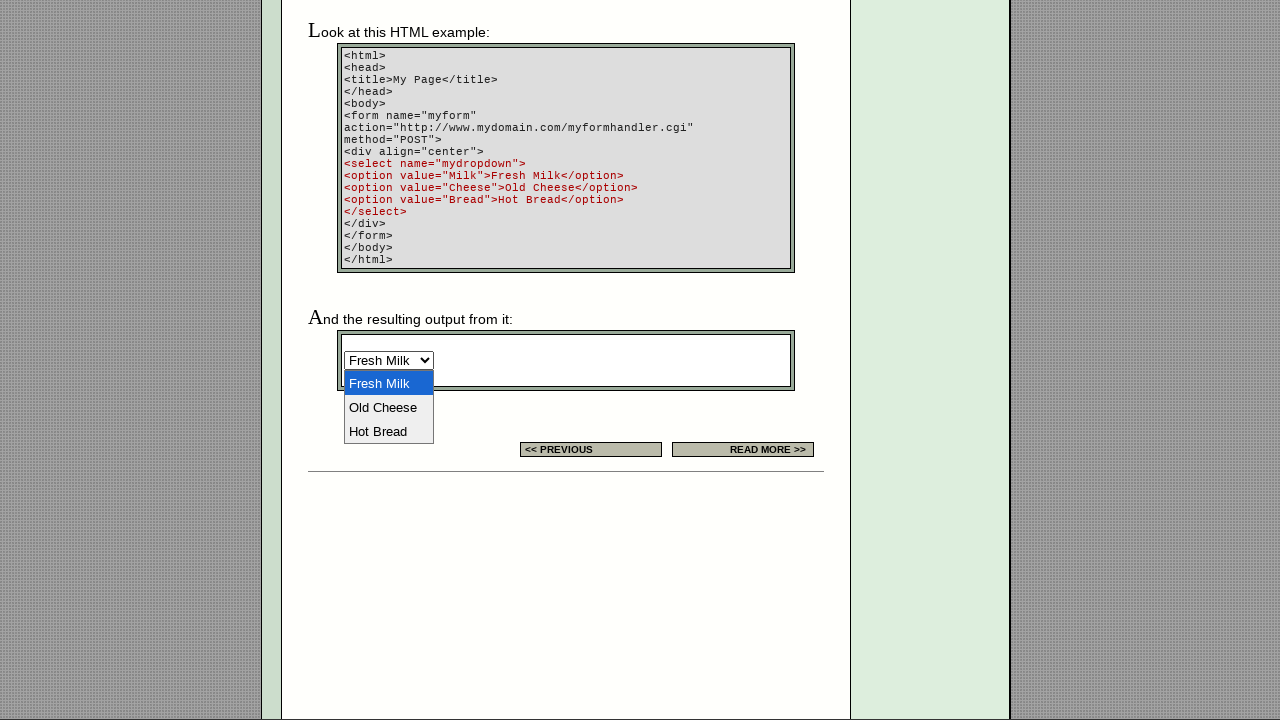

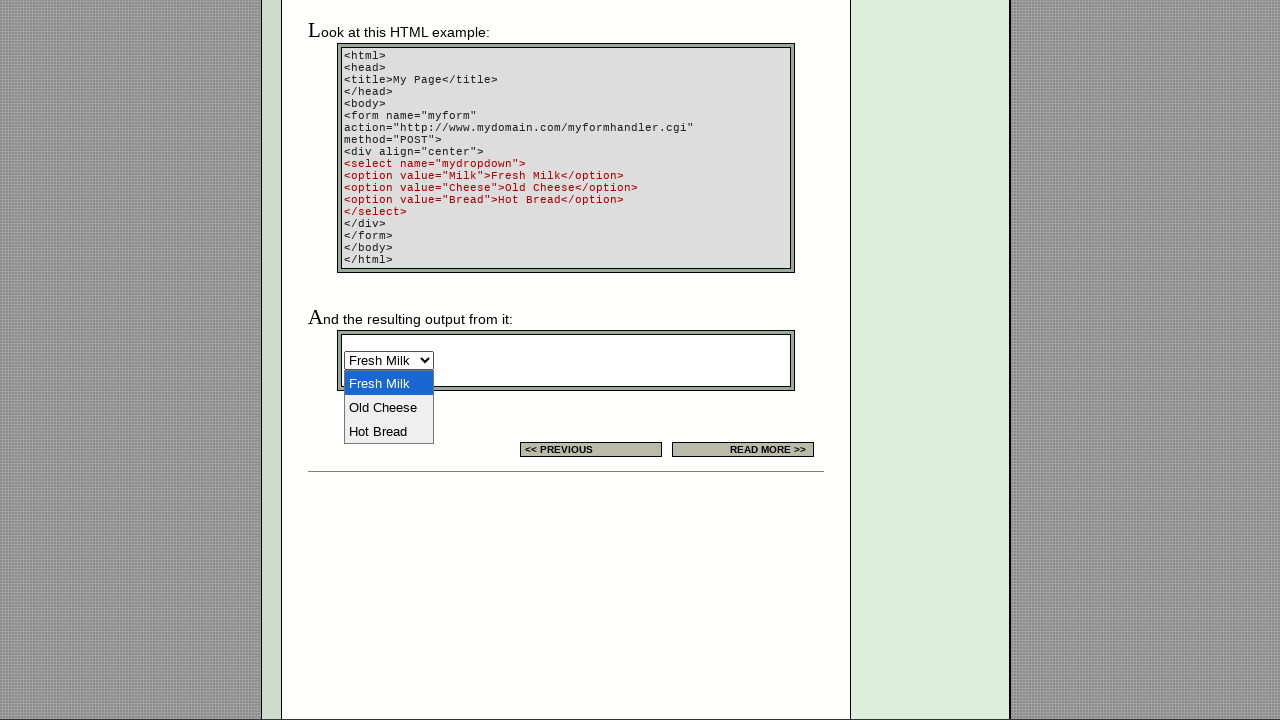